Tests hover functionality by hovering over user photos and verifying info appears

Starting URL: http://the-internet.herokuapp.com/hovers

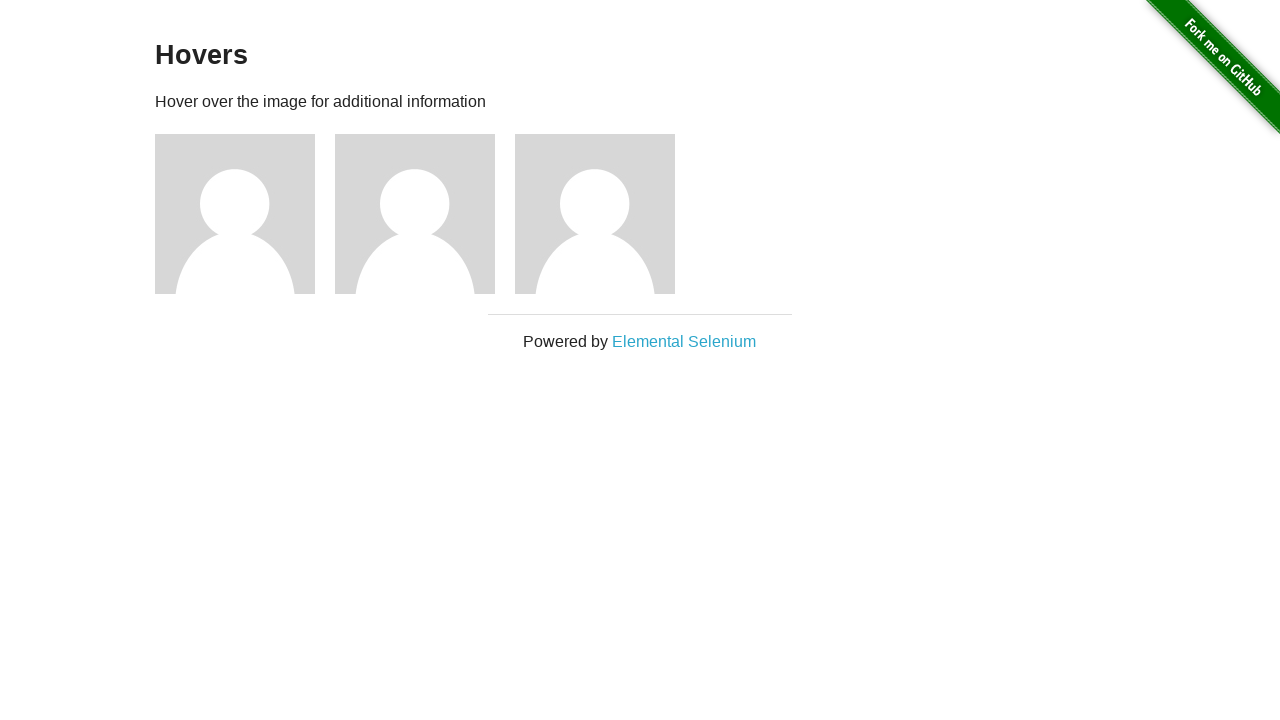

Waited for user photo elements to load
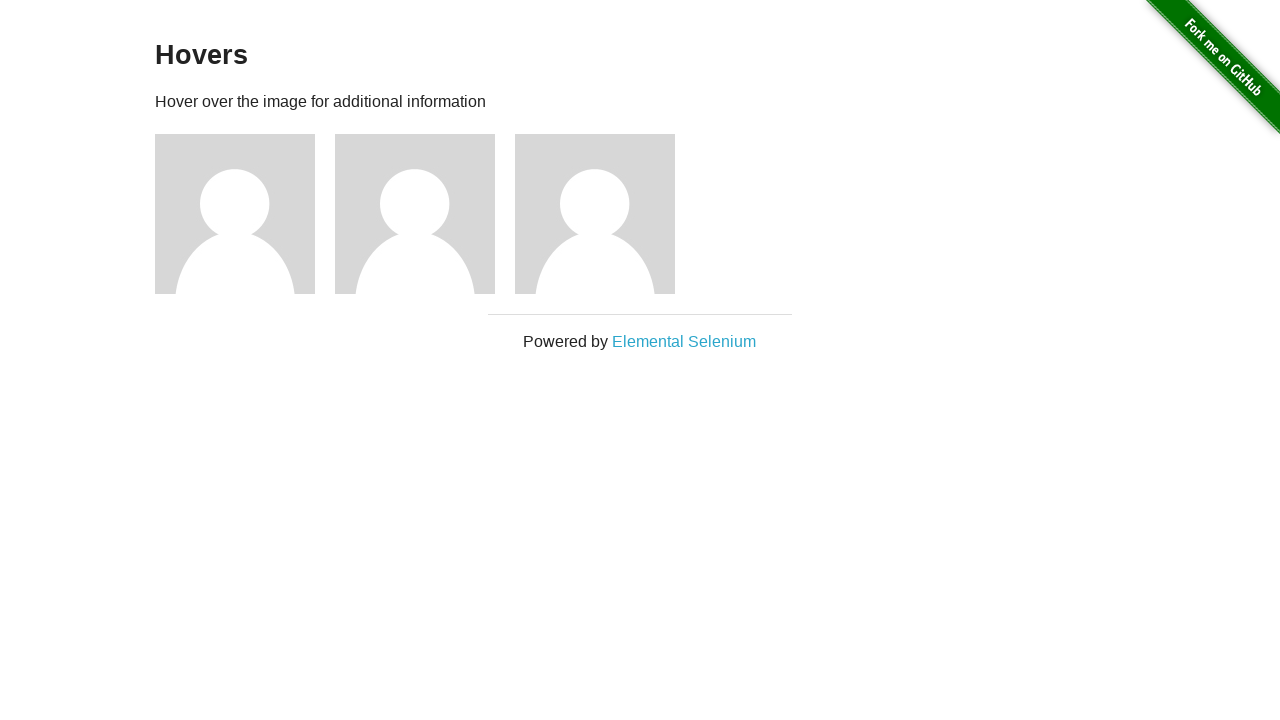

Retrieved all user photo elements
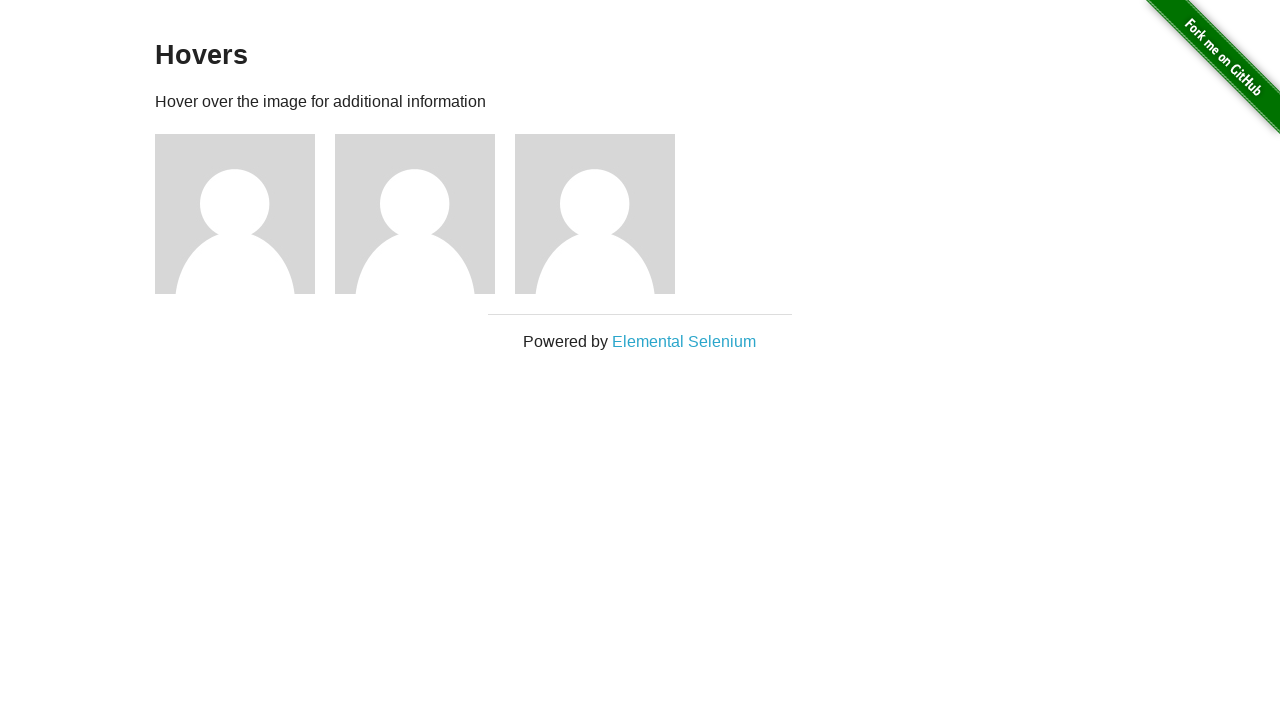

Hovered over a user photo to reveal info
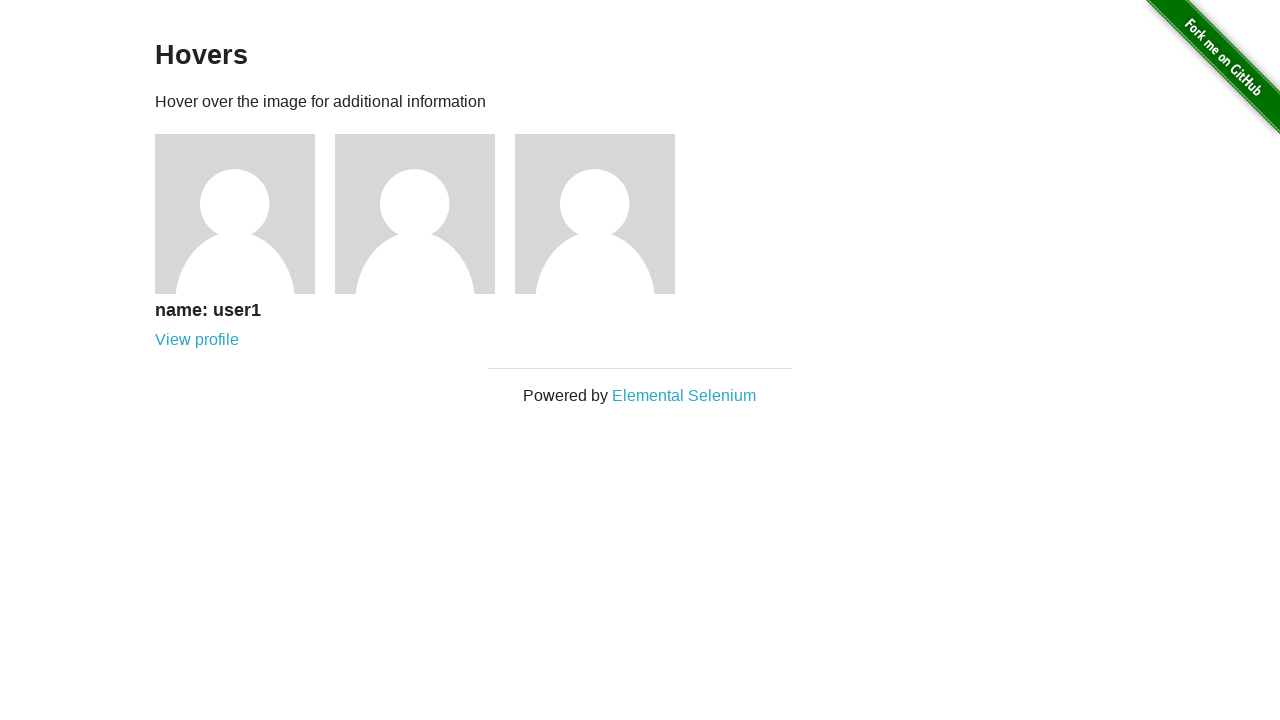

User info caption appeared after hovering
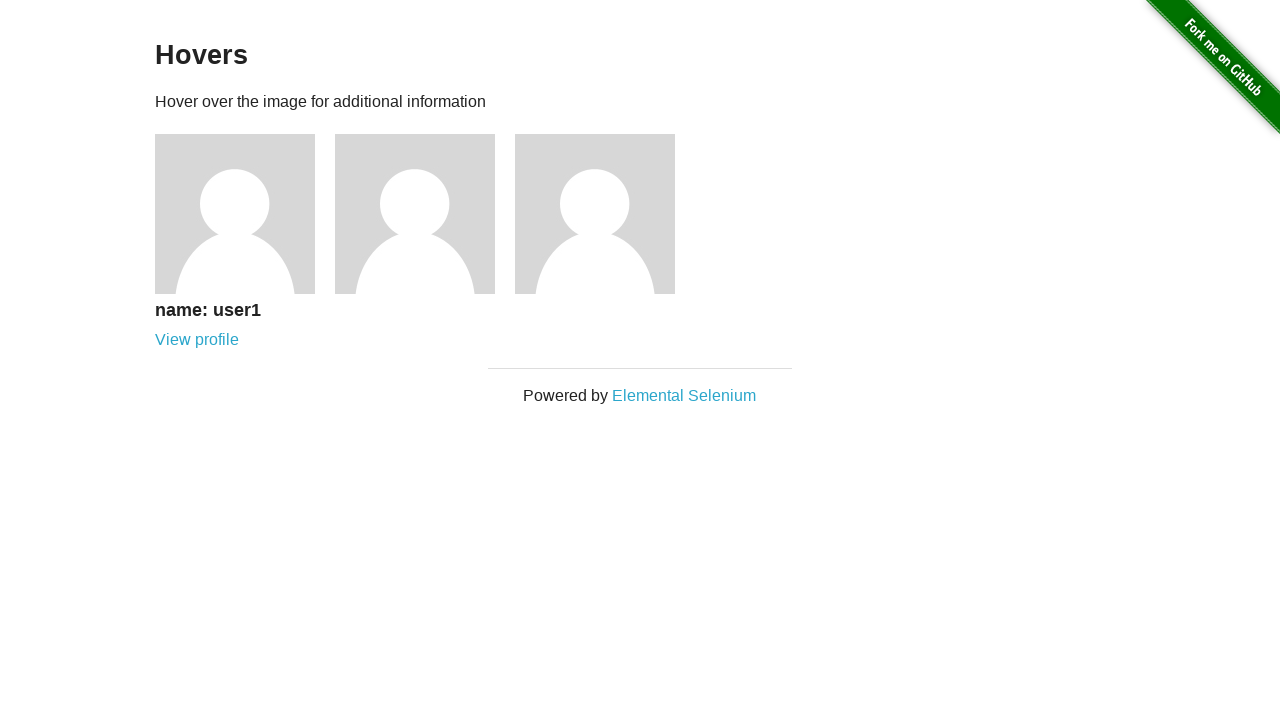

Hovered over a user photo to reveal info
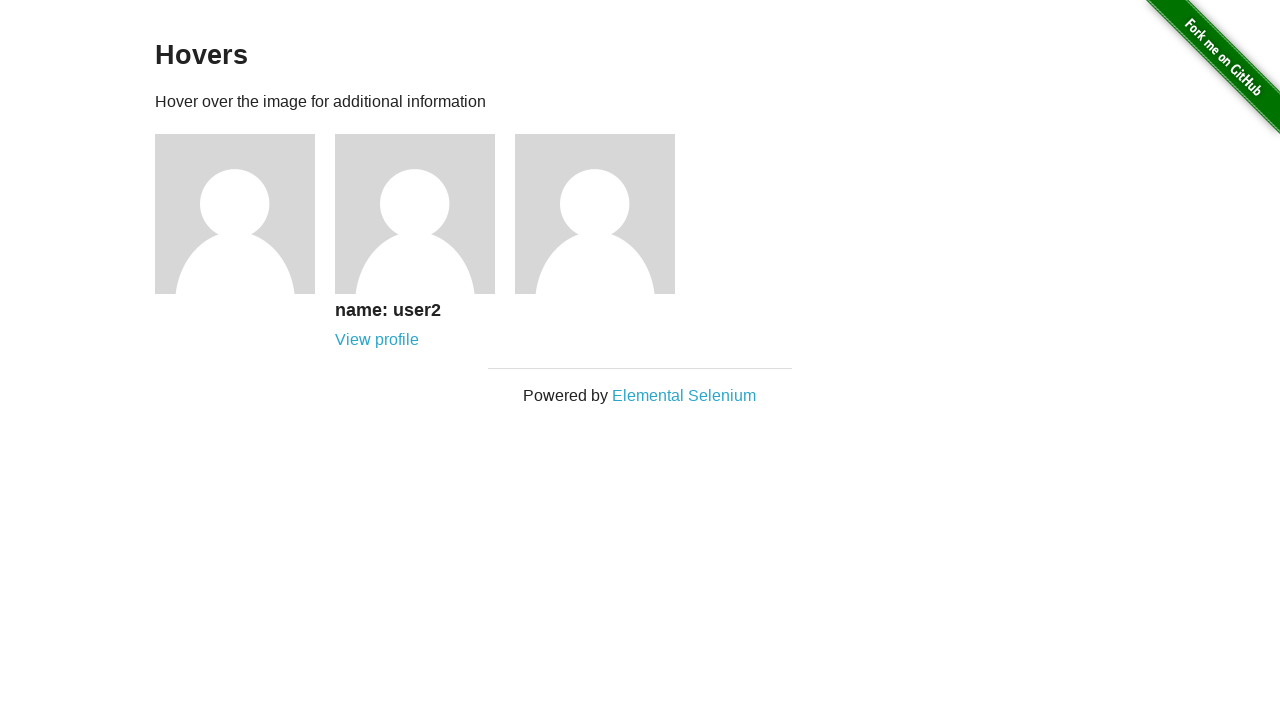

User info caption appeared after hovering
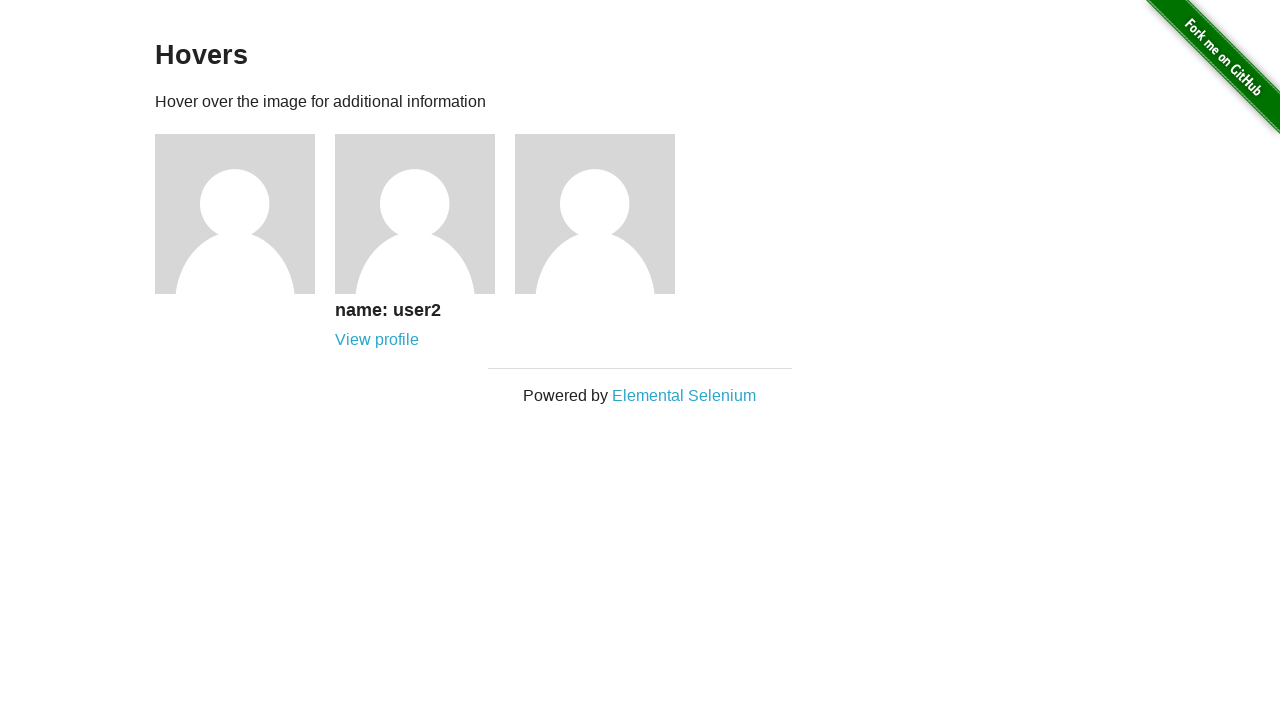

Hovered over a user photo to reveal info
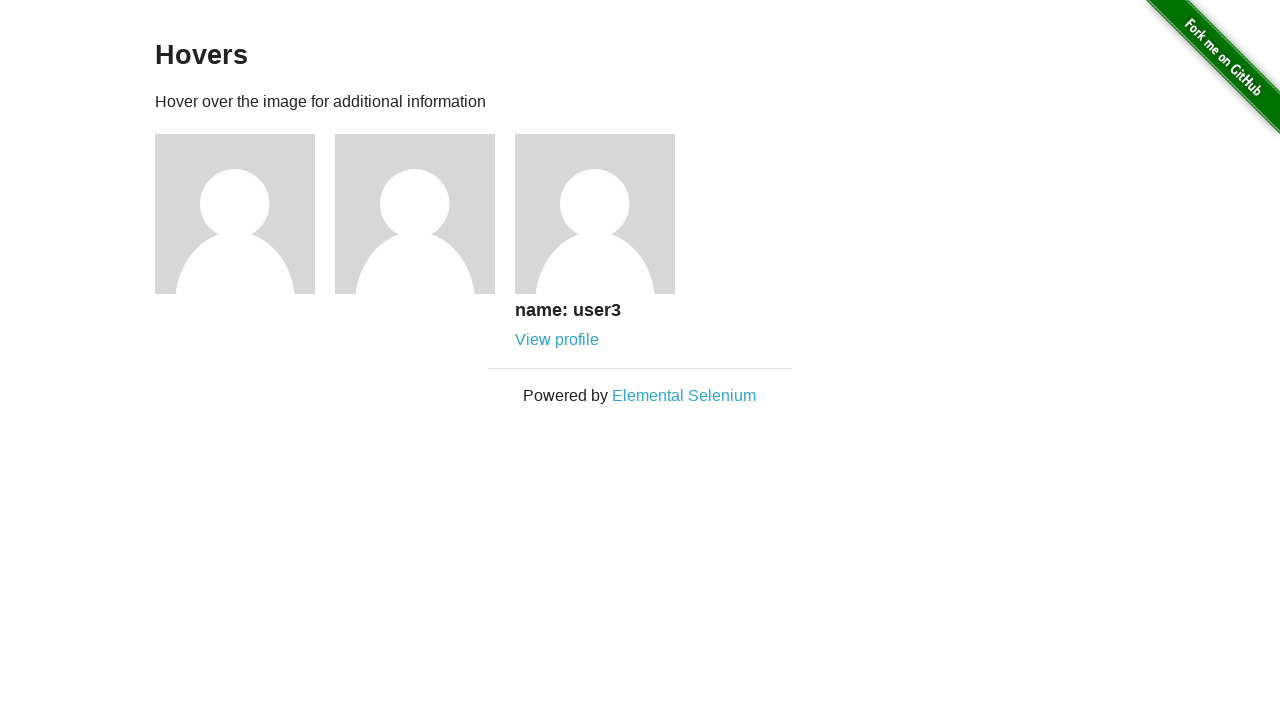

User info caption appeared after hovering
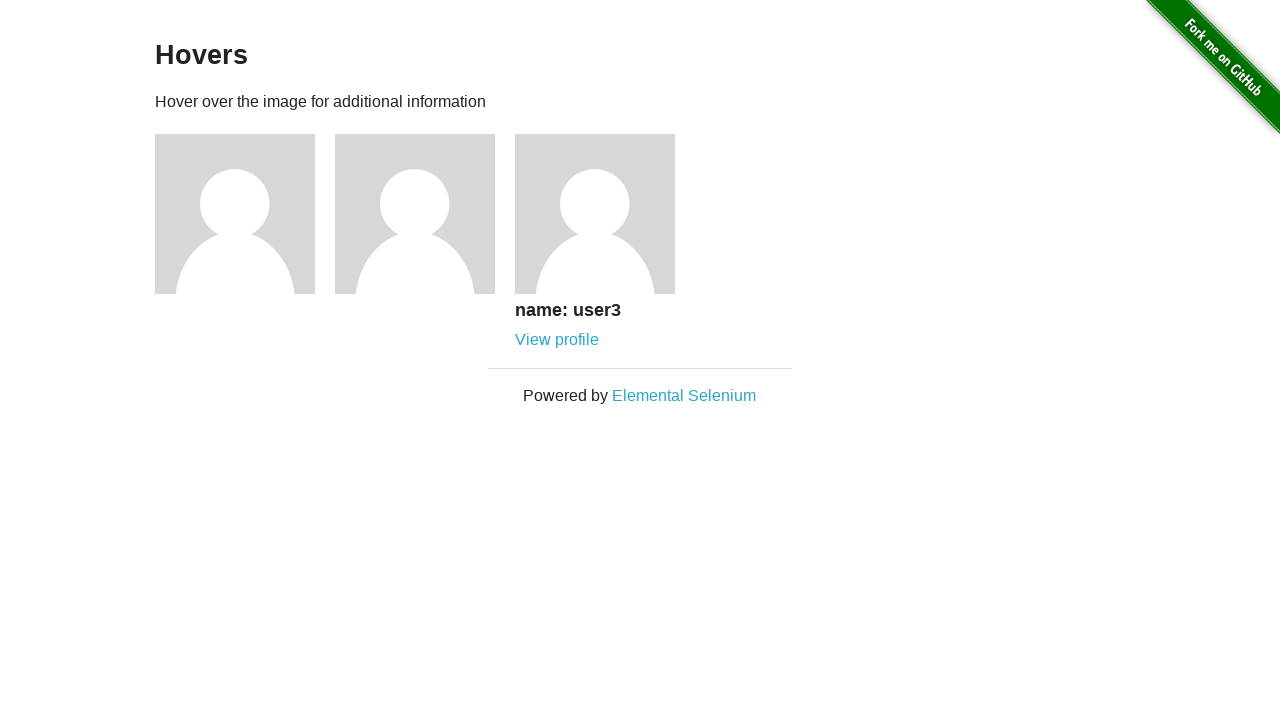

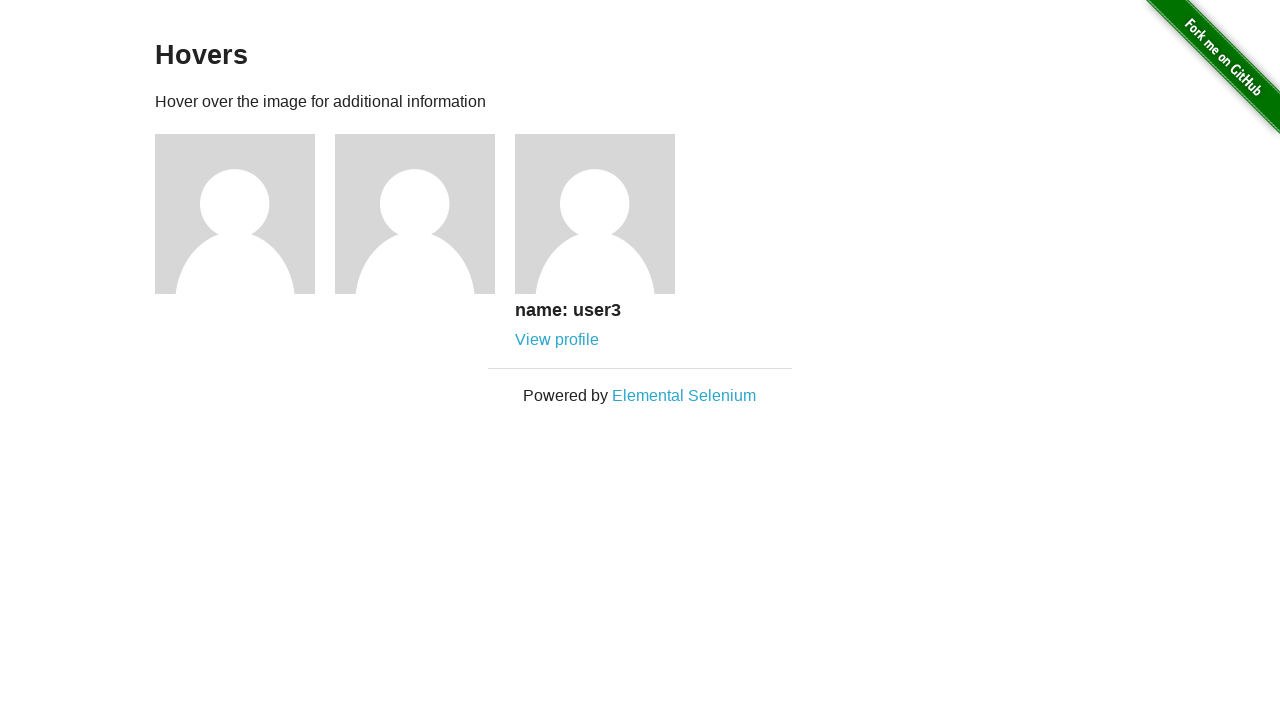